Tests creating 5 todo items and deleting one by hovering over it and clicking the delete button.

Starting URL: https://todomvc.com/examples/react/dist/

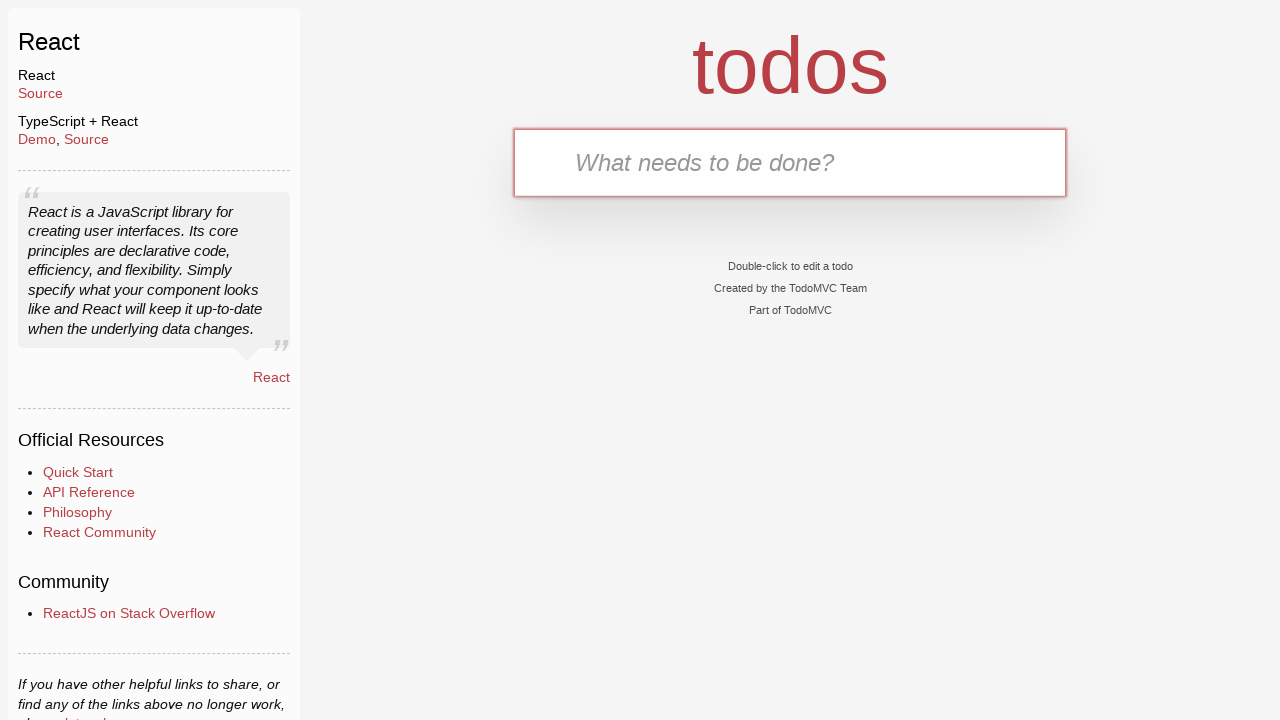

Todo input field is visible
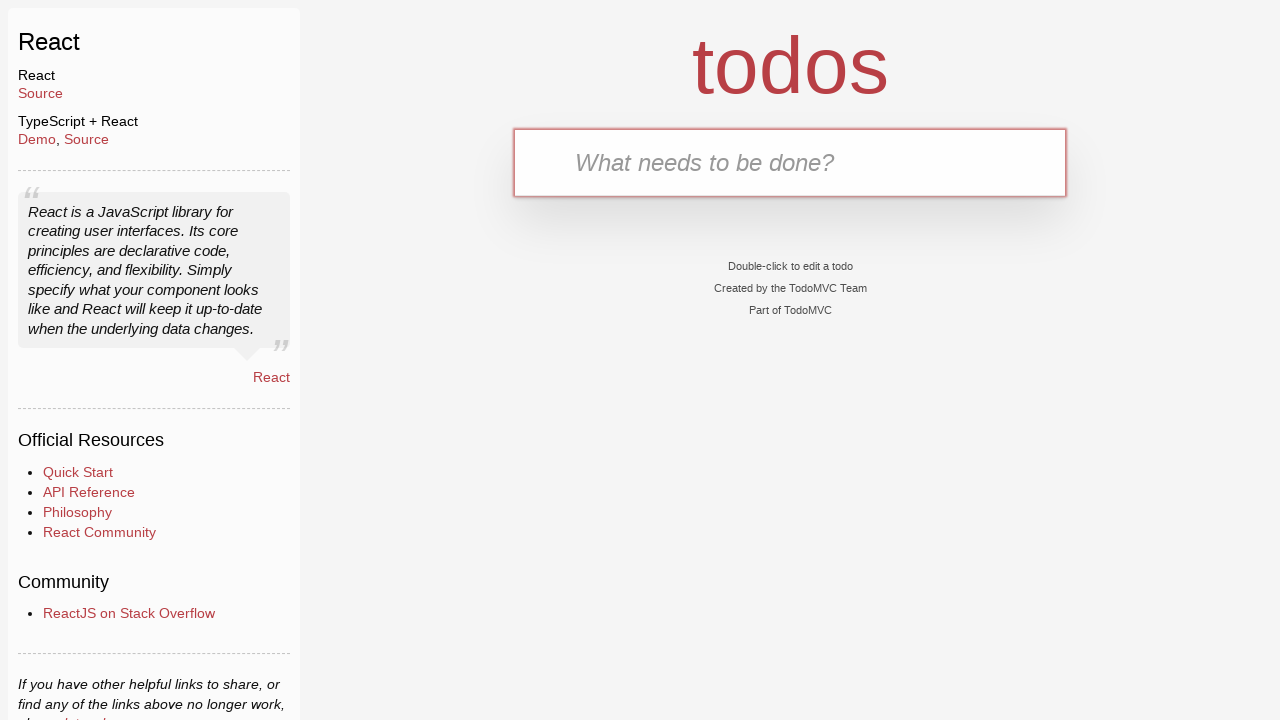

Filled todo input field with 'ABCD' on #todo-input
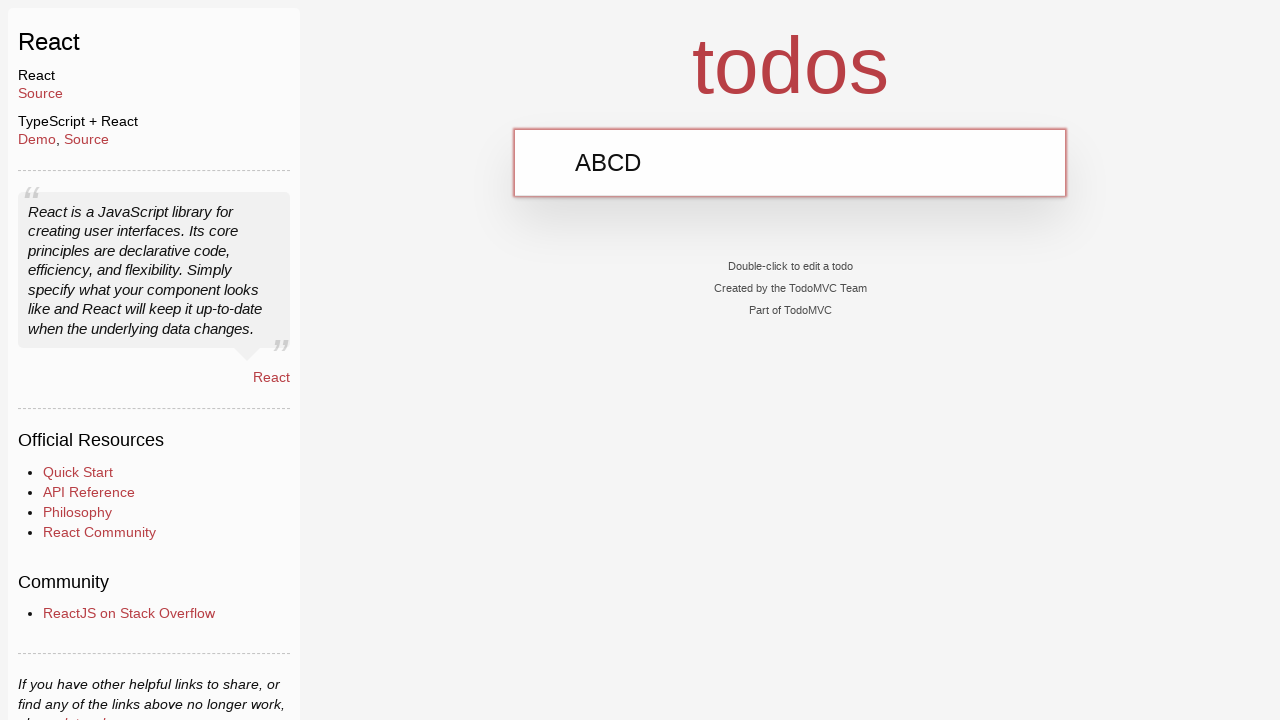

Pressed Enter to create todo 'ABCD' on #todo-input
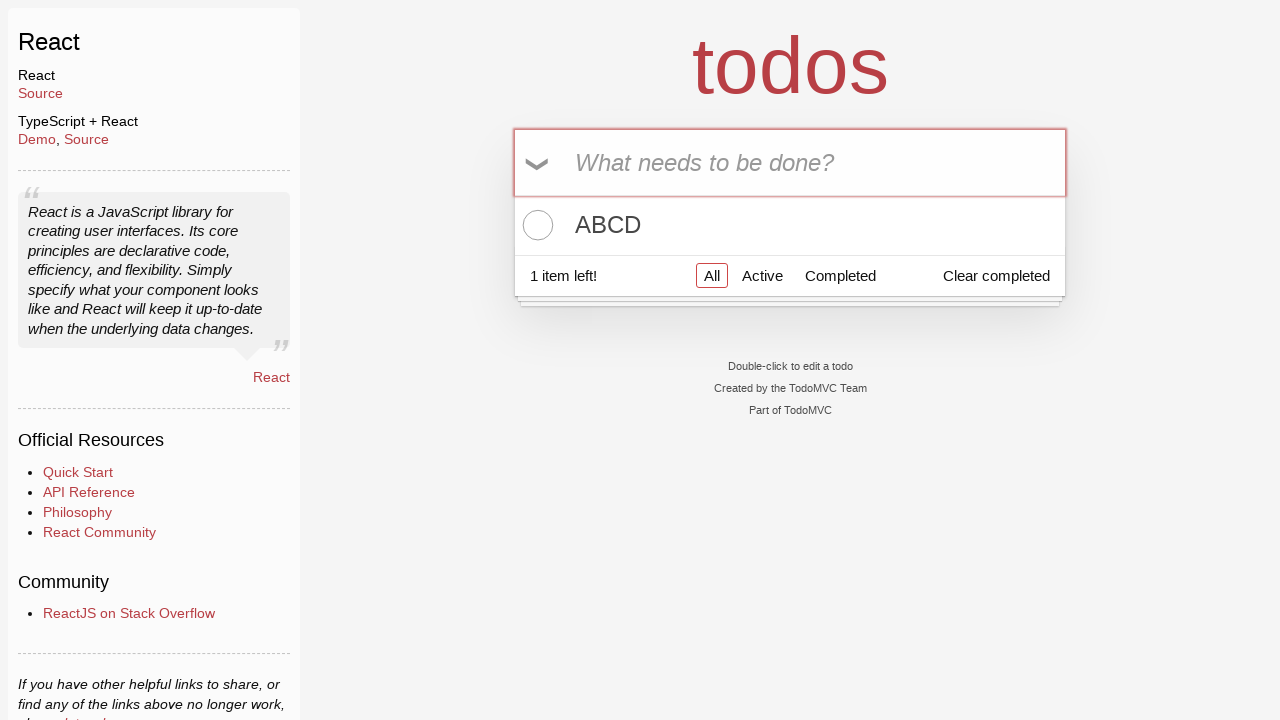

Filled todo input field with 'BCDE' on #todo-input
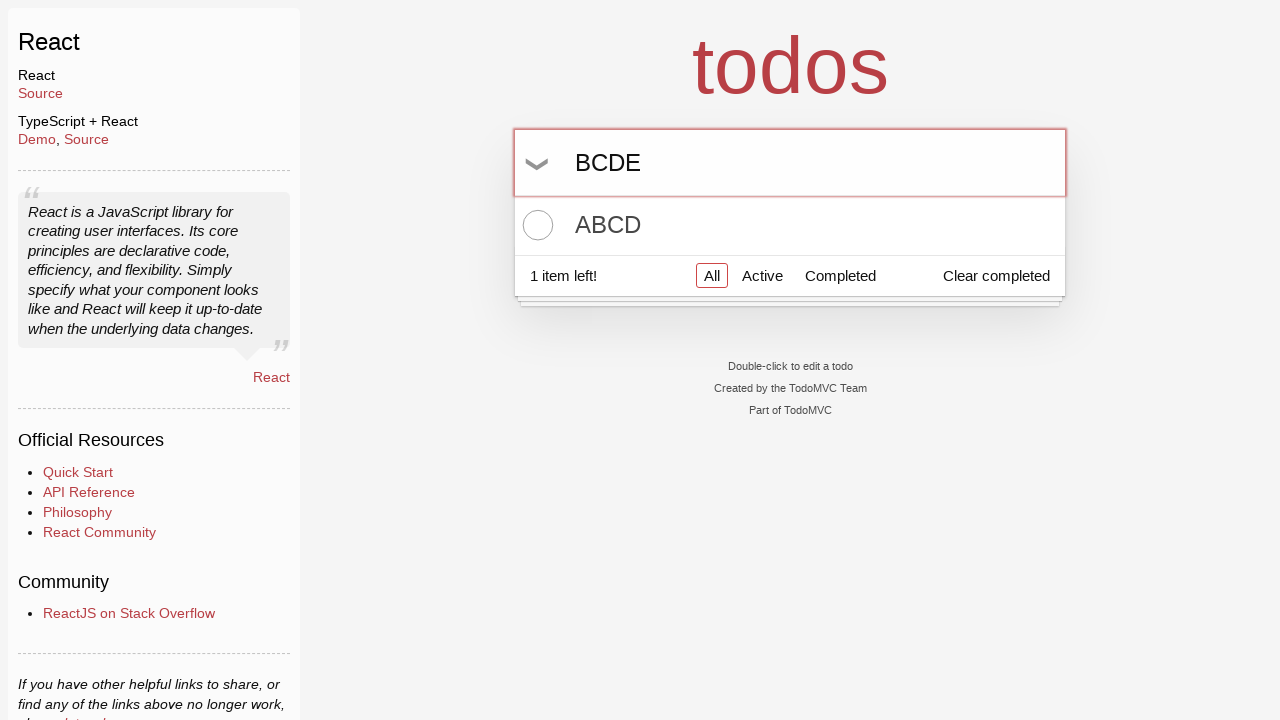

Pressed Enter to create todo 'BCDE' on #todo-input
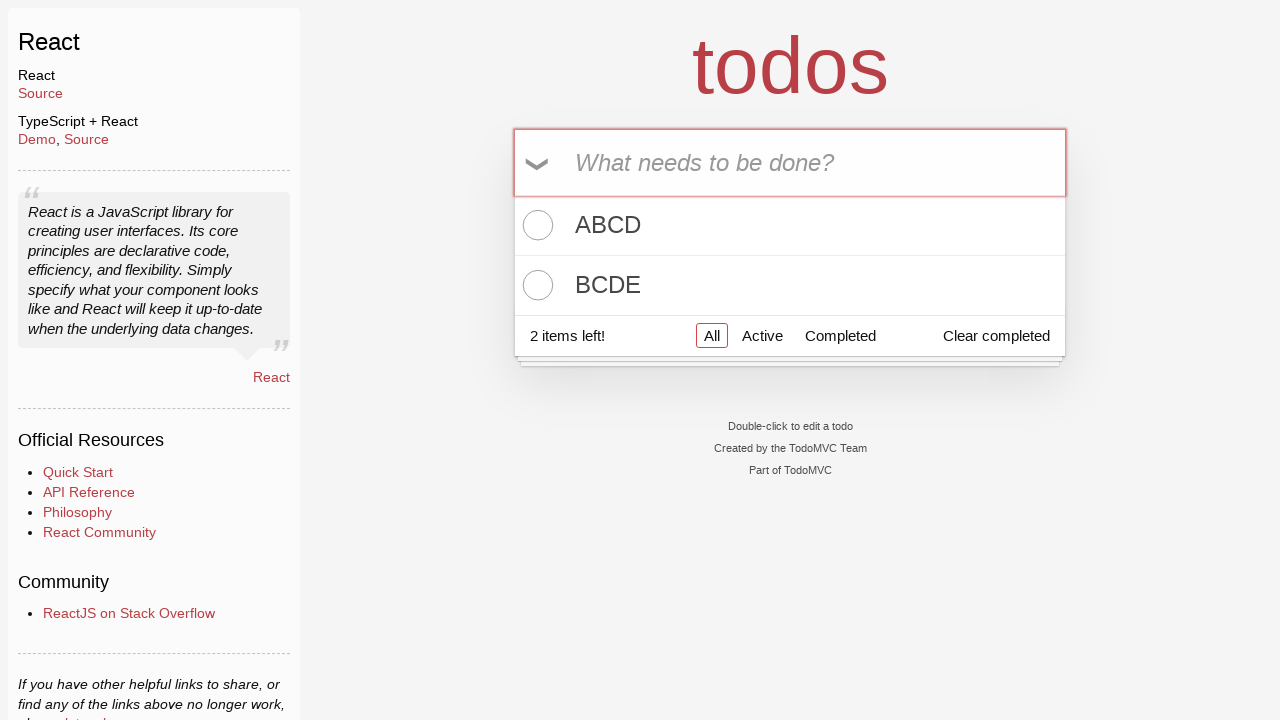

Filled todo input field with 'CDEA' on #todo-input
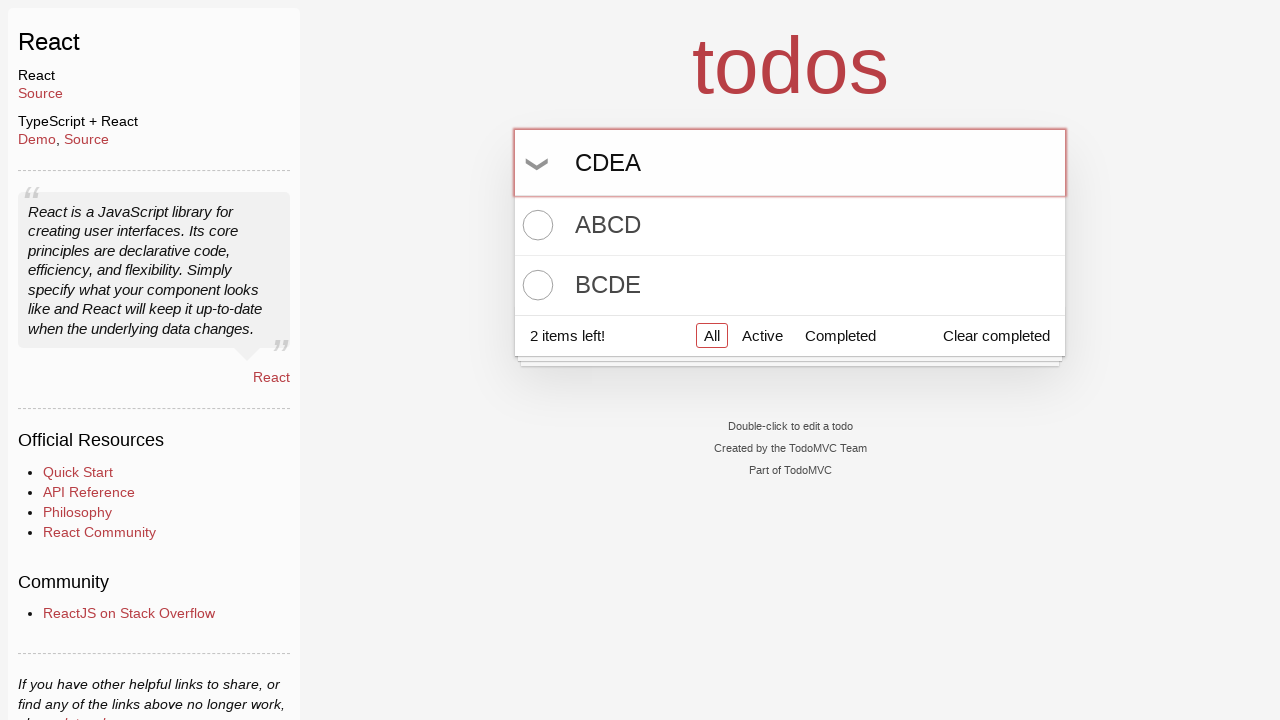

Pressed Enter to create todo 'CDEA' on #todo-input
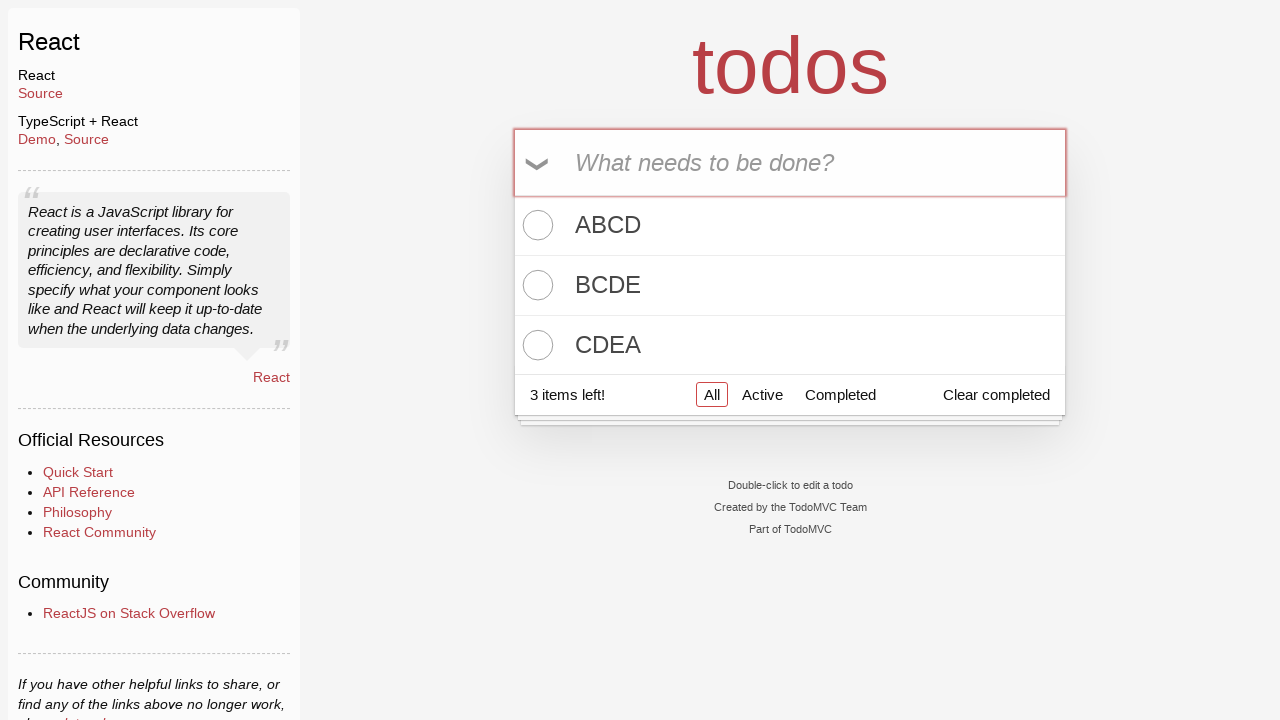

Filled todo input field with 'DEAB' on #todo-input
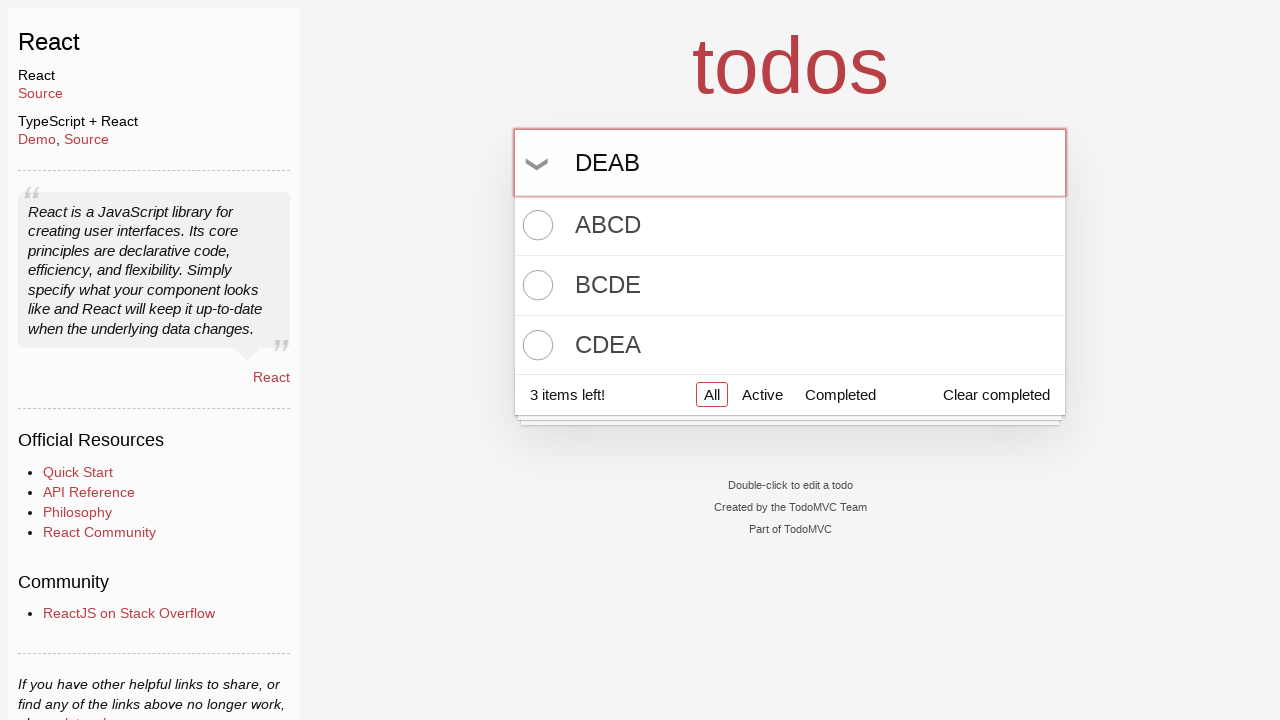

Pressed Enter to create todo 'DEAB' on #todo-input
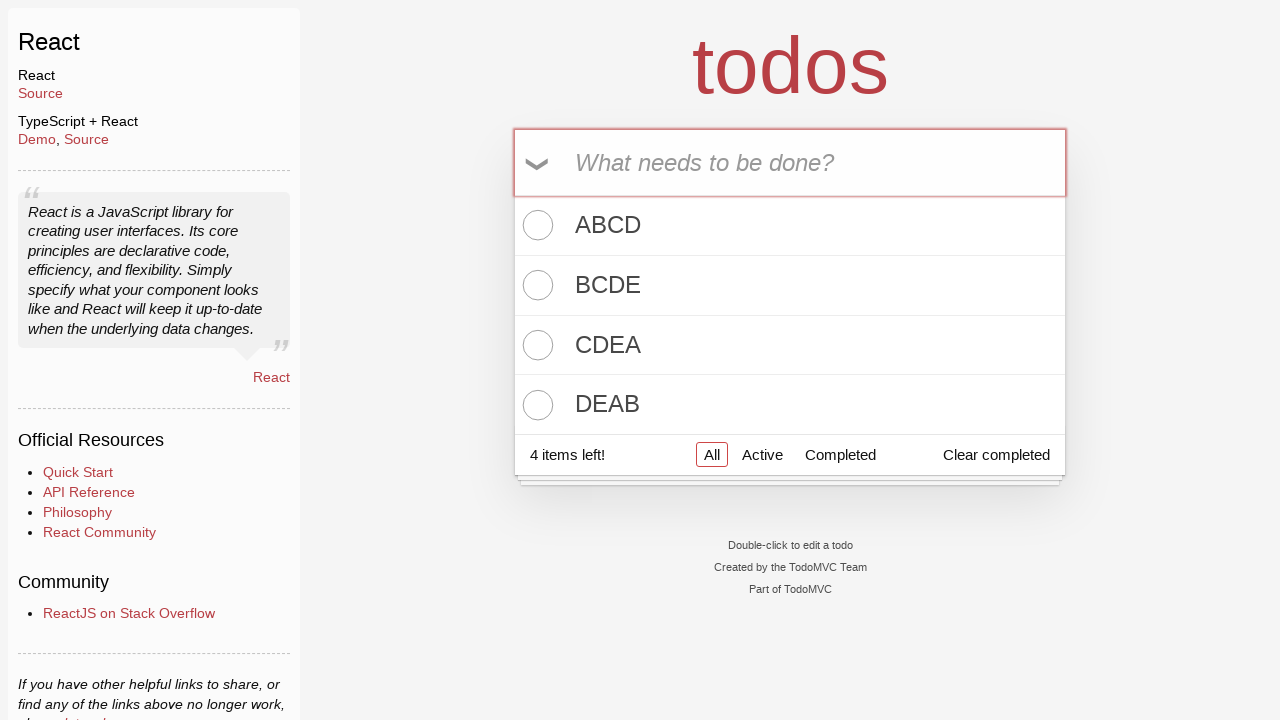

Filled todo input field with 'EABC' on #todo-input
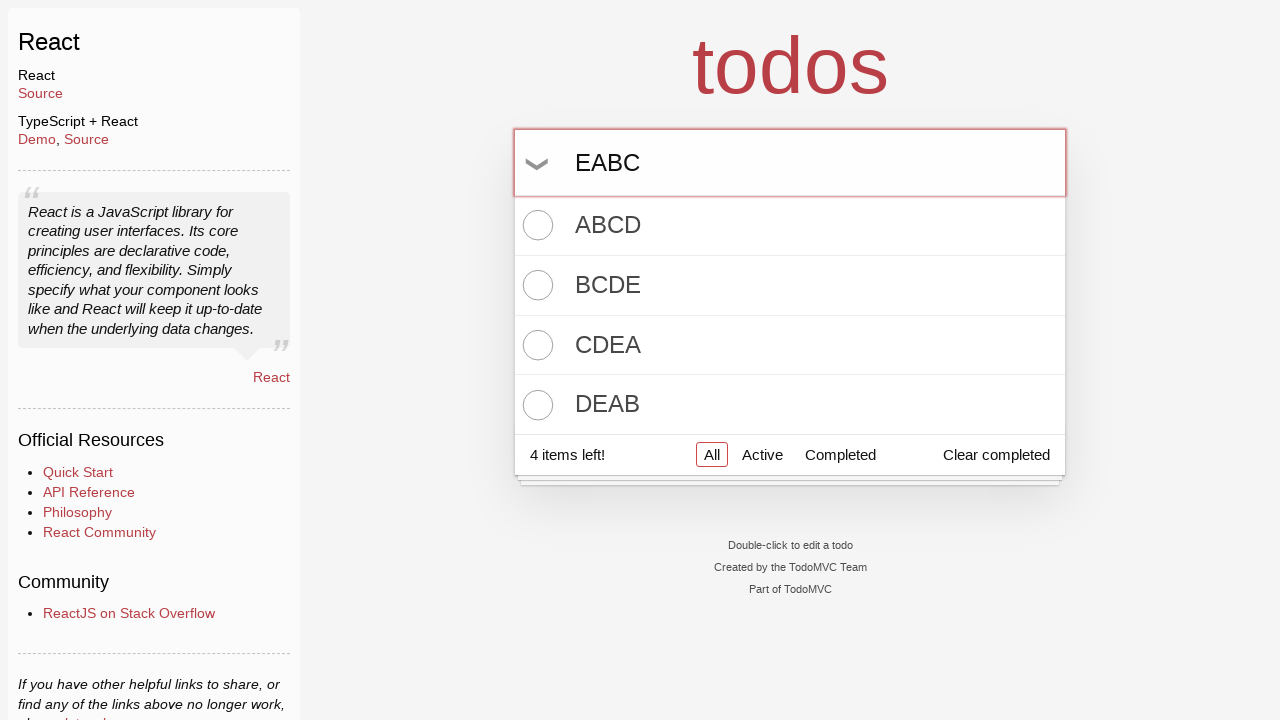

Pressed Enter to create todo 'EABC' on #todo-input
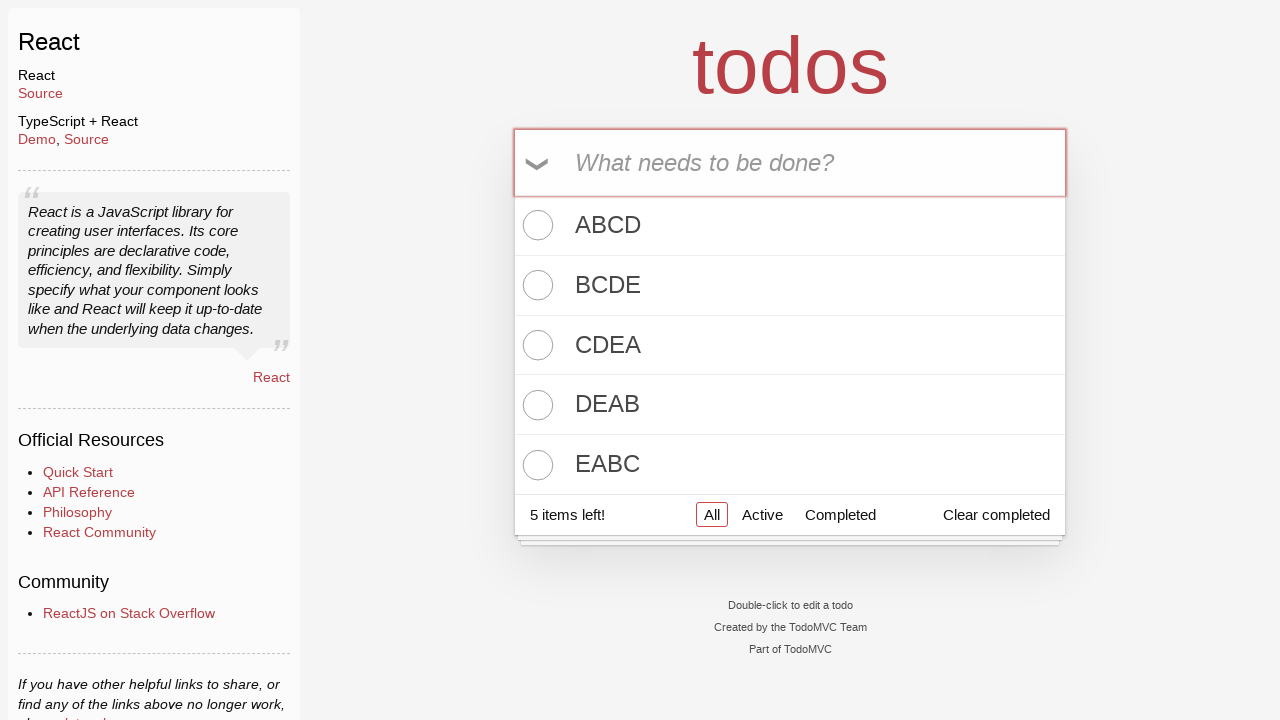

Hovered over first todo to reveal delete button at (790, 225) on li:nth-child(1) label
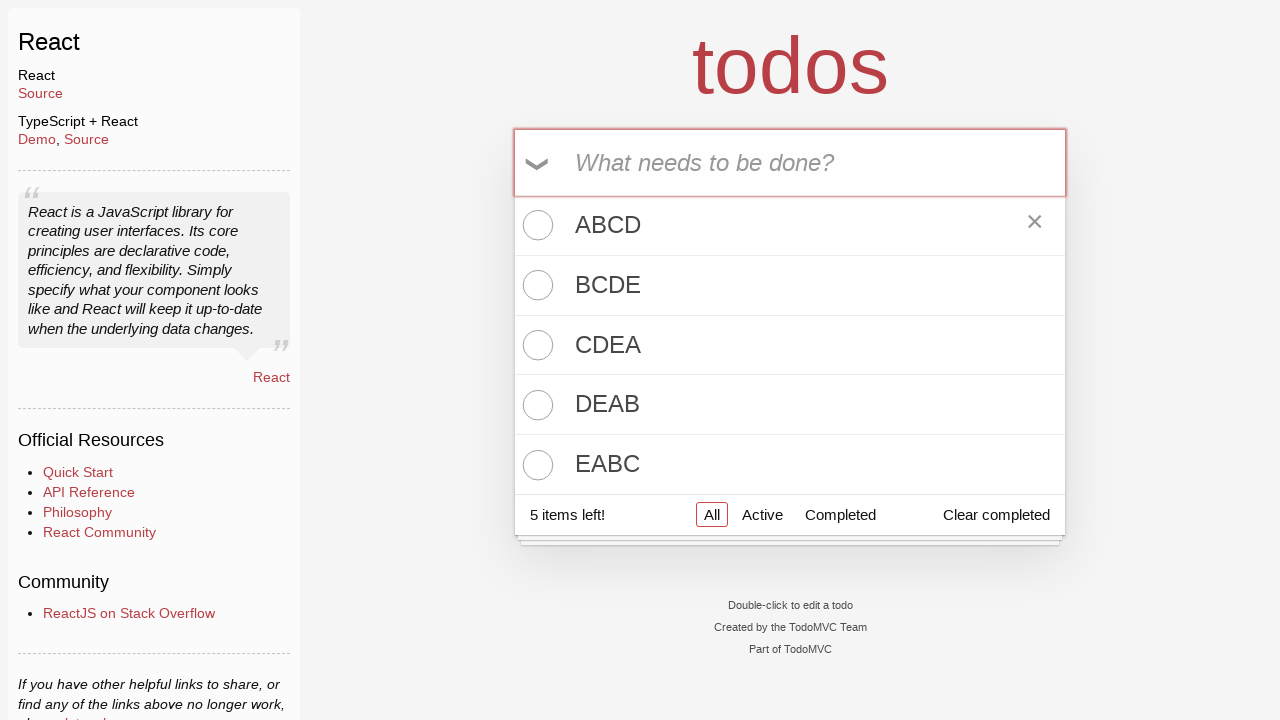

Clicked delete button on first todo at (1035, 225) on li:nth-child(1) button.destroy
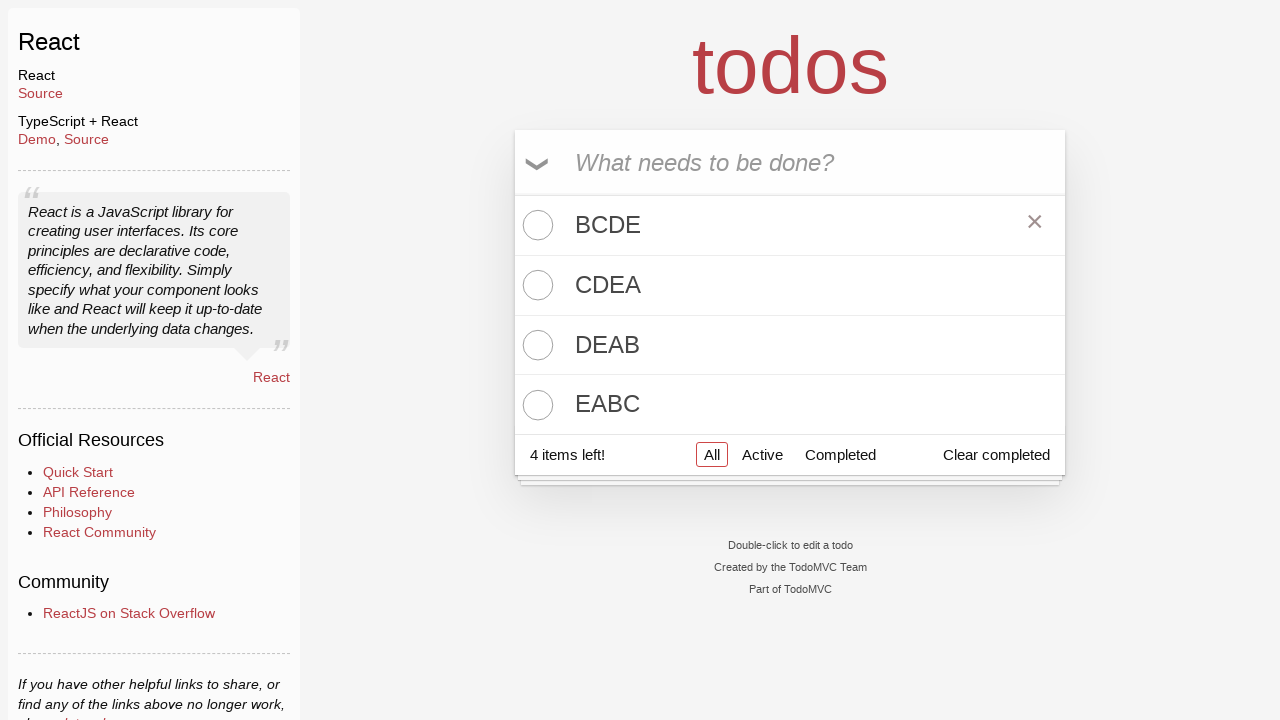

Todo count element is present after deletion
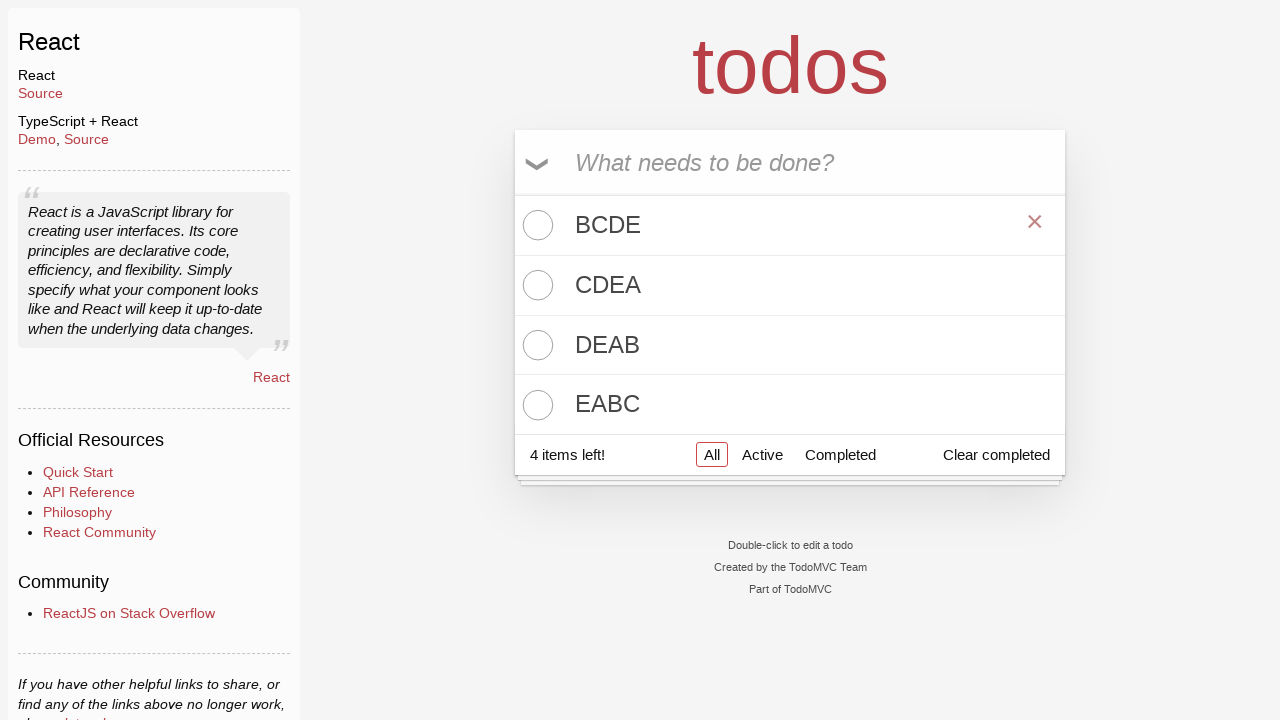

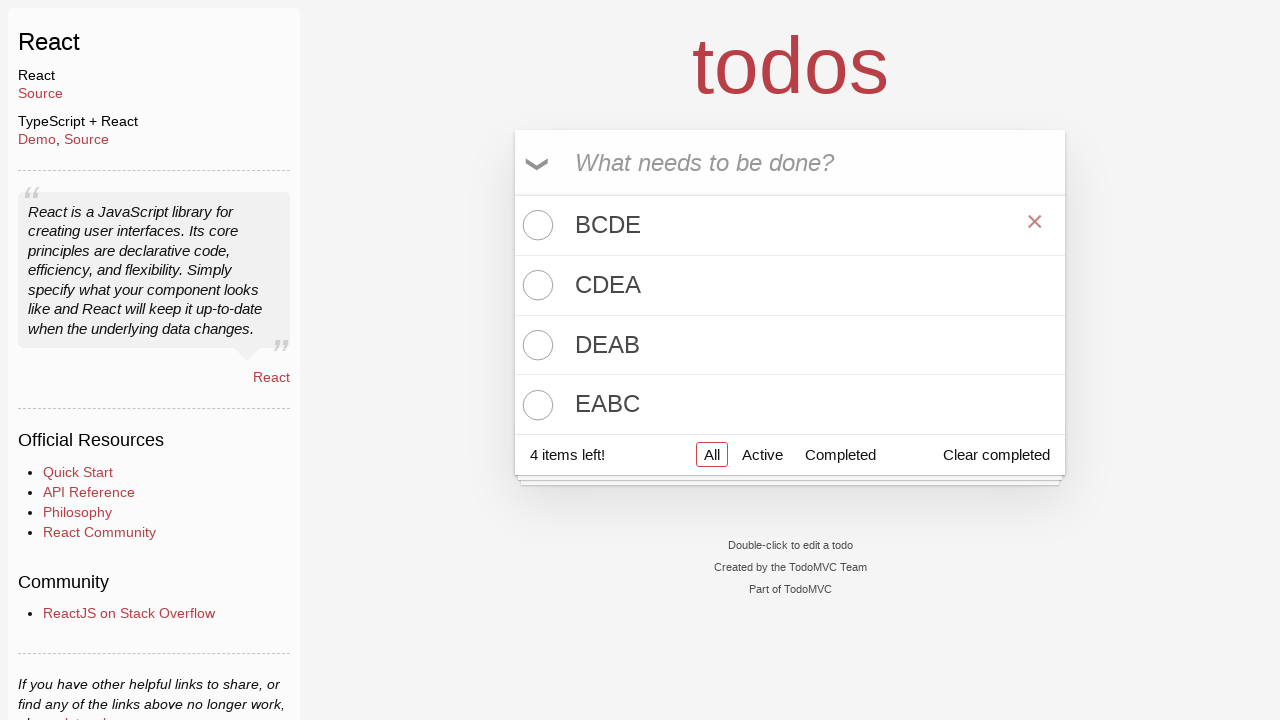